Navigates to the Text Box page, enters an invalid email, submits the form, and verifies the email input has error styling.

Starting URL: https://demoqa.com/elements

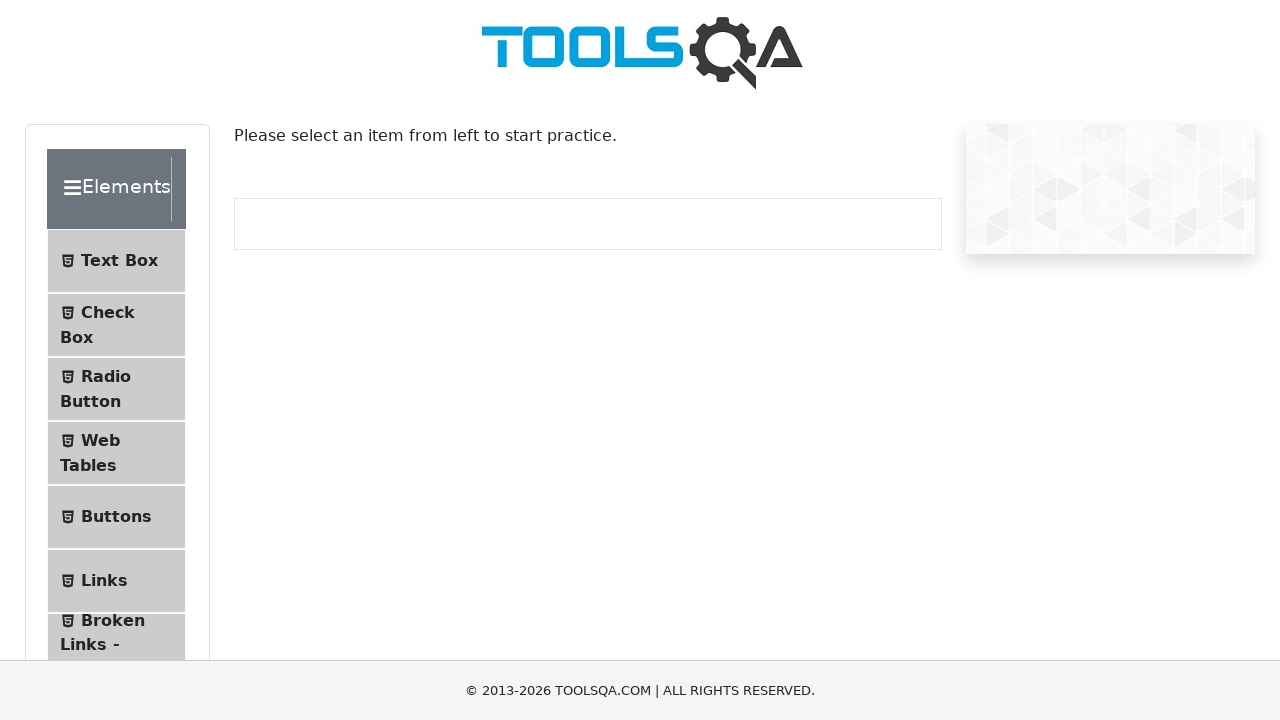

Clicked on Text Box menu item at (119, 261) on internal:text="Text Box"i
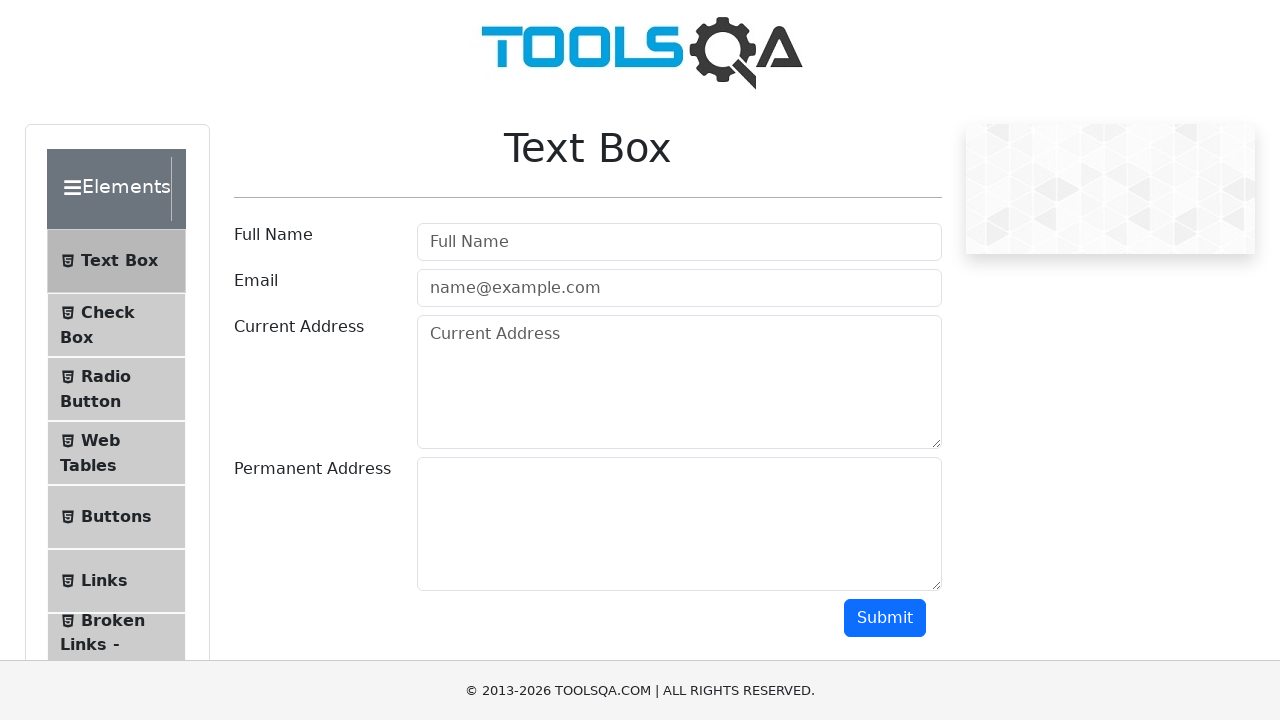

Navigated to Text Box page (https://demoqa.com/text-box)
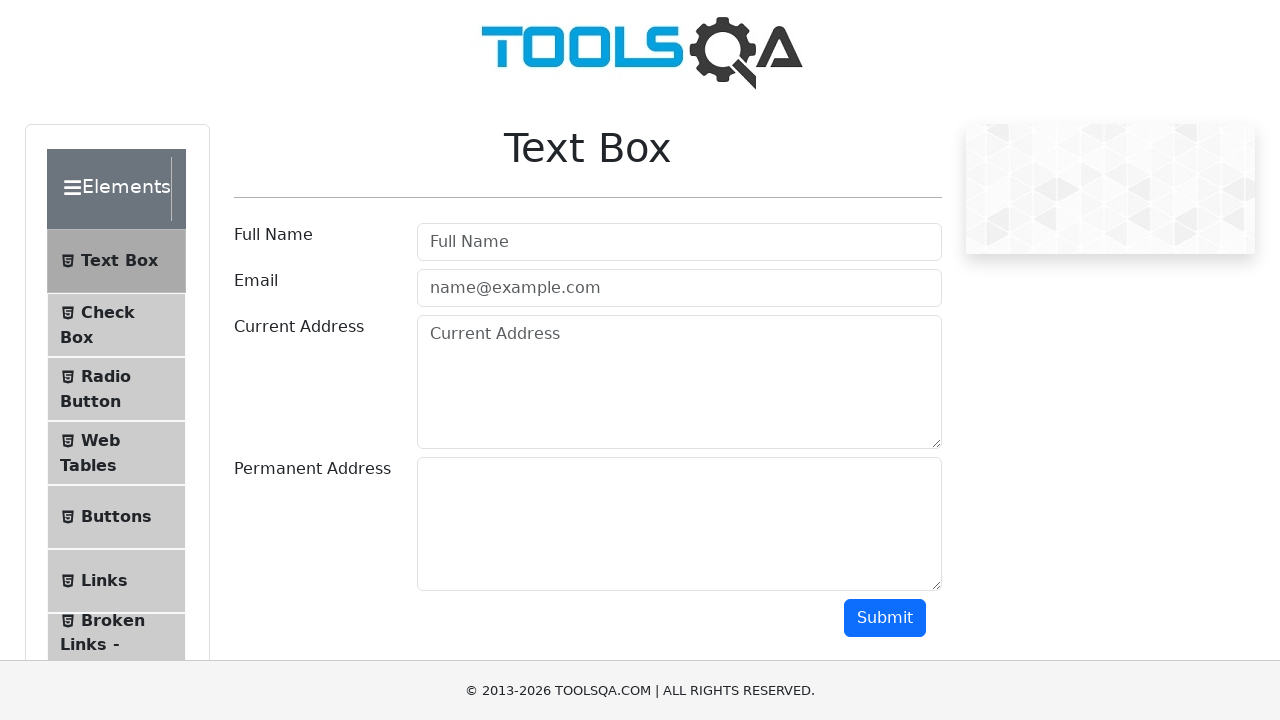

Filled email input with invalid email 'test' on internal:attr=[placeholder="name@example.com"i]
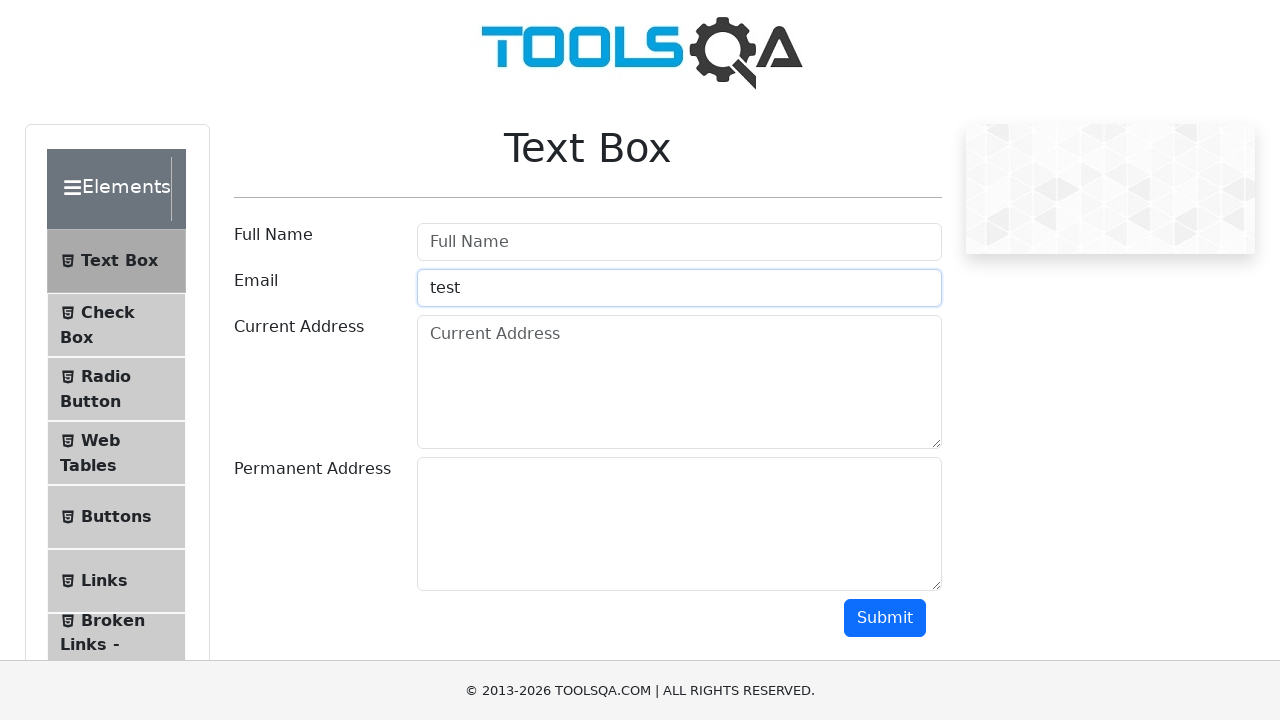

Clicked Submit button at (885, 618) on internal:role=button[name="Submit"i]
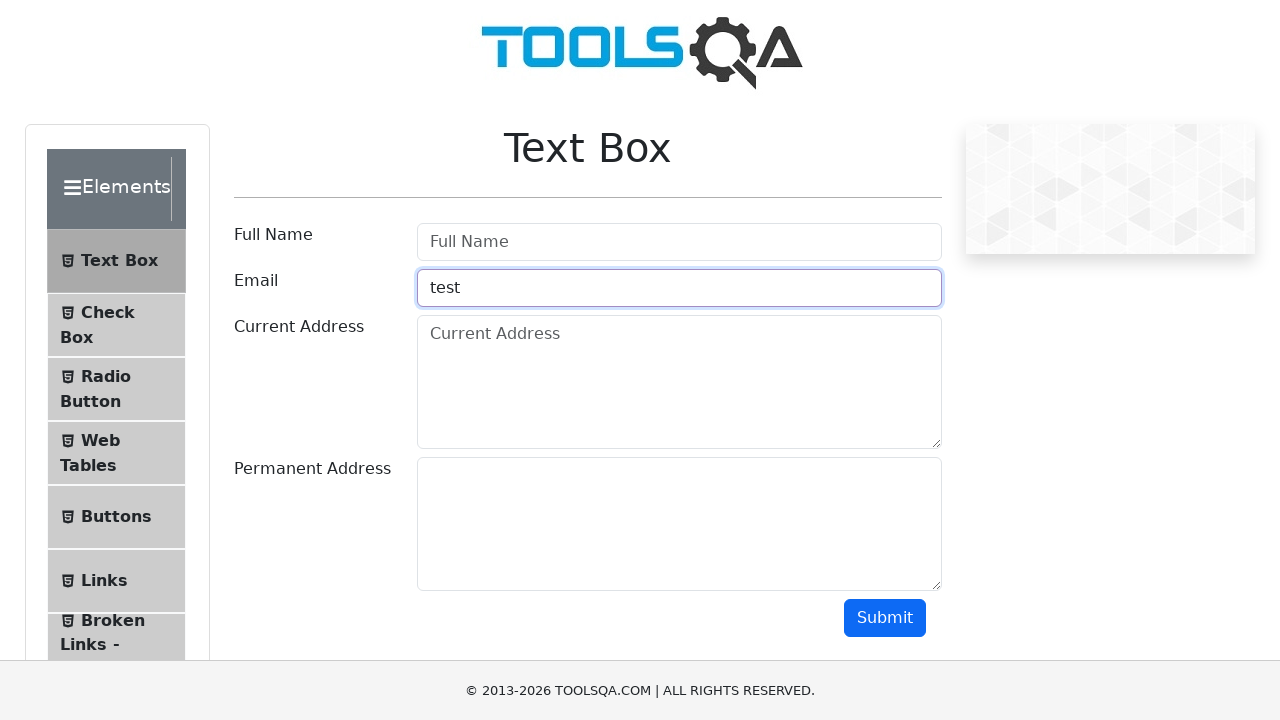

Located email input element
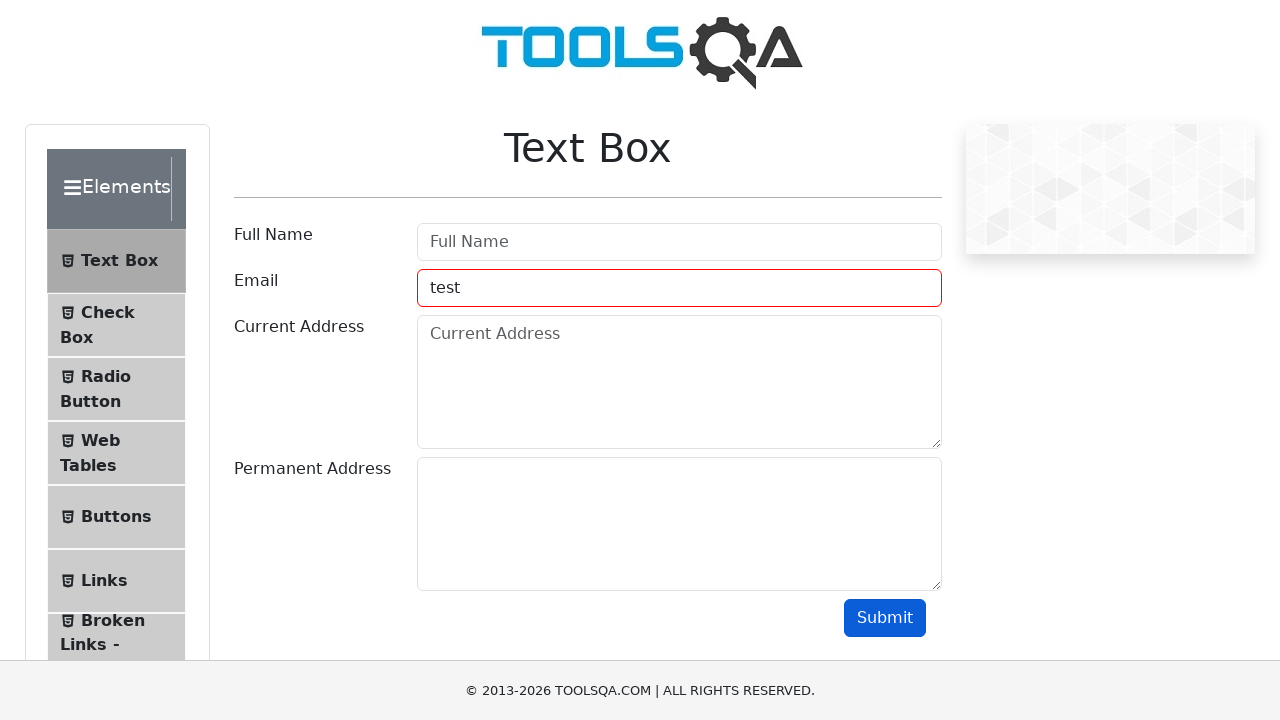

Verified email input is visible and has error styling
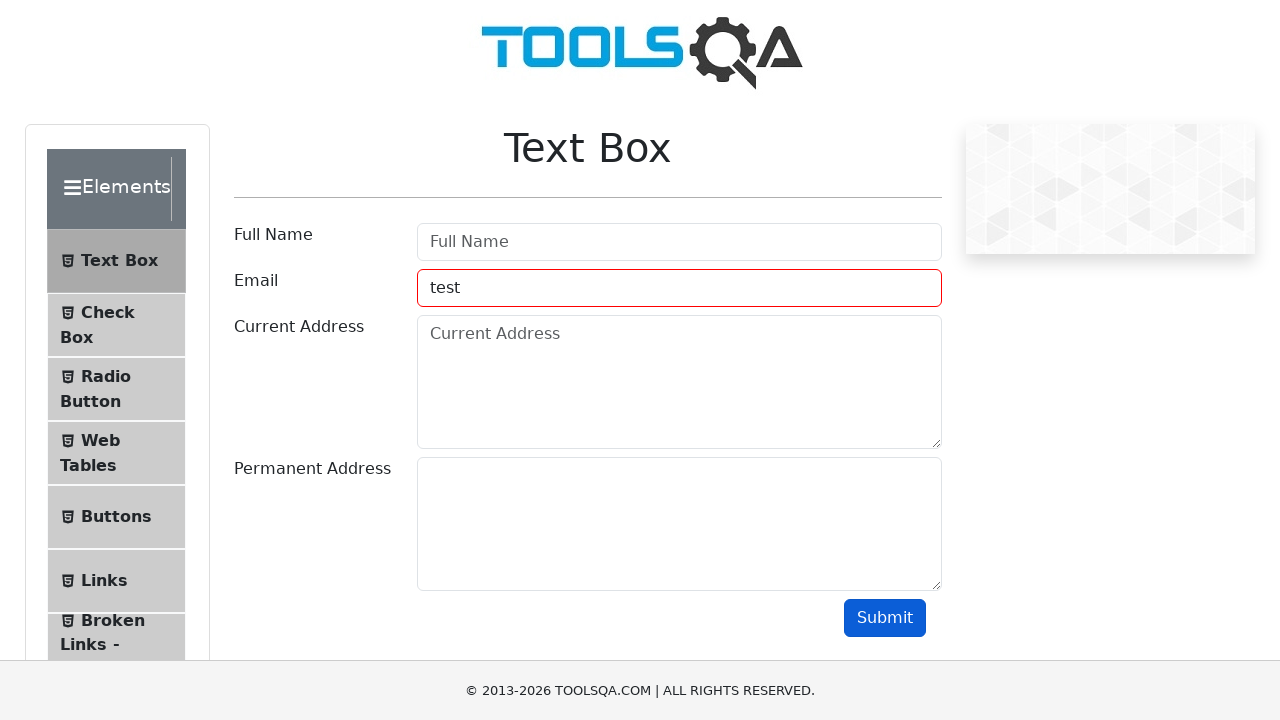

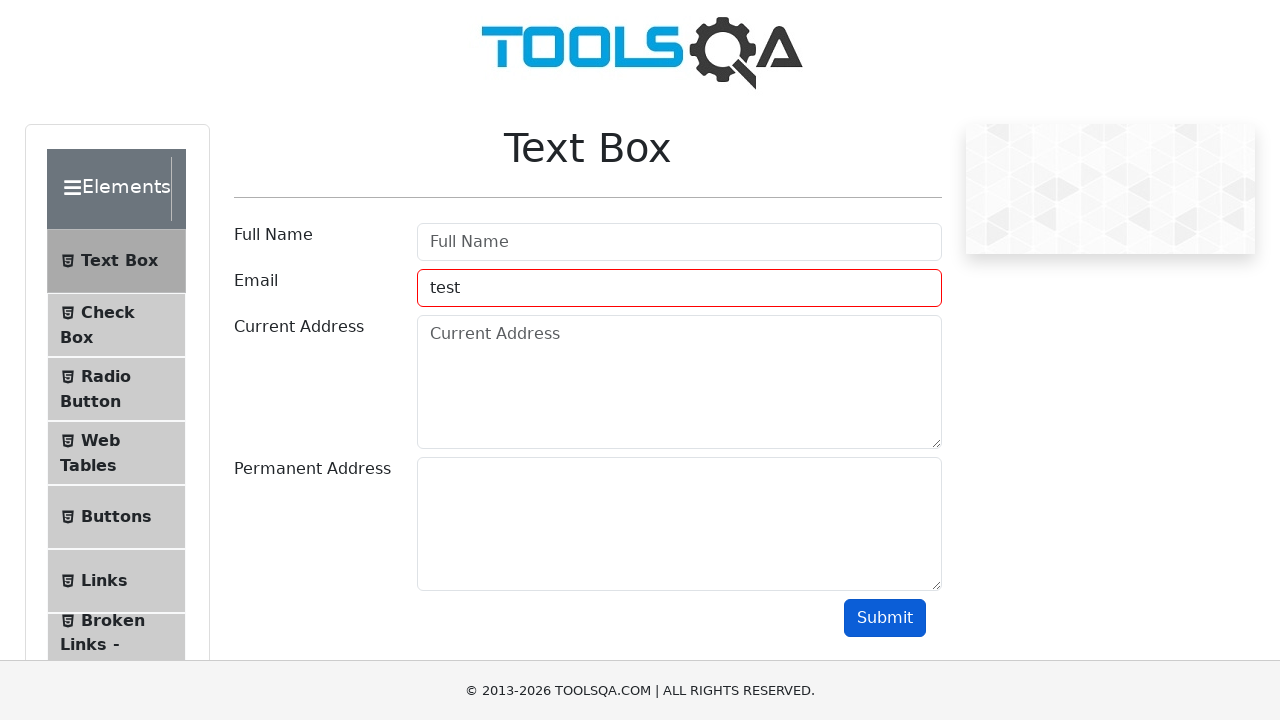